Opens a browser and navigates to the Rahul Shetty Academy locators practice page to verify the page loads successfully

Starting URL: https://rahulshettyacademy.com/locatorspractice/

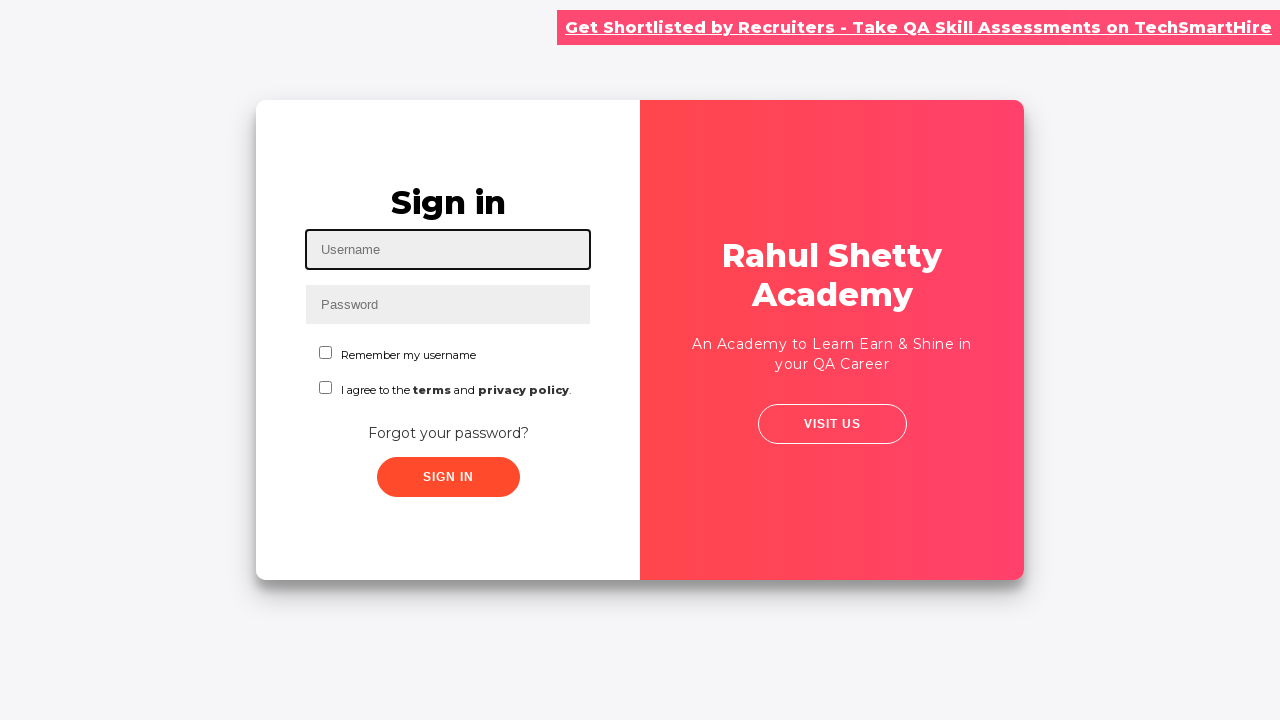

Waited for DOM content to load
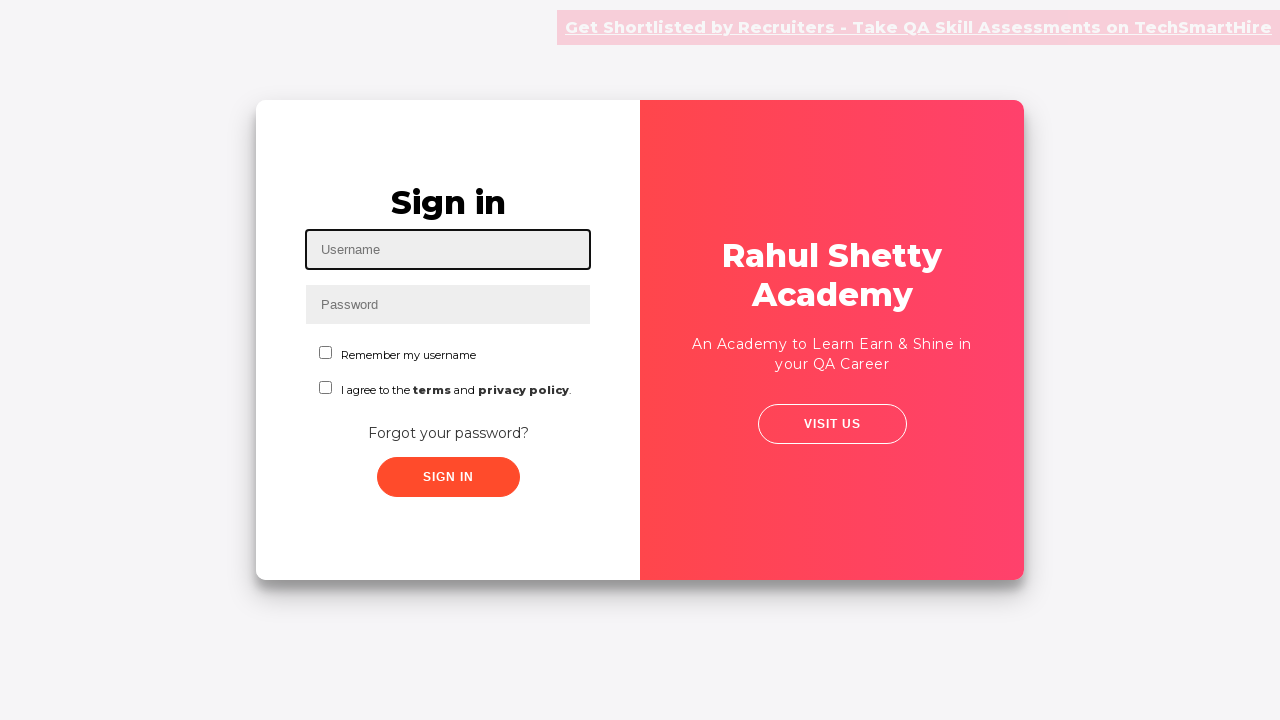

Verified body element is visible on Rahul Shetty Academy locators practice page
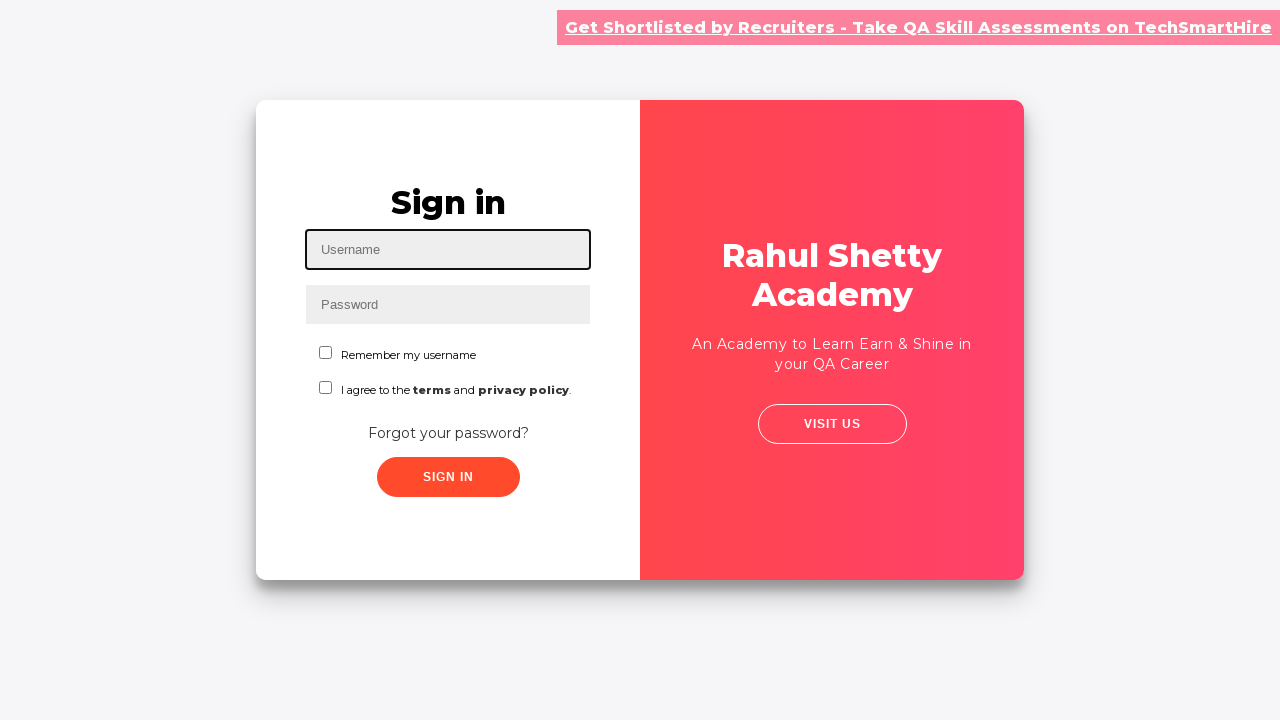

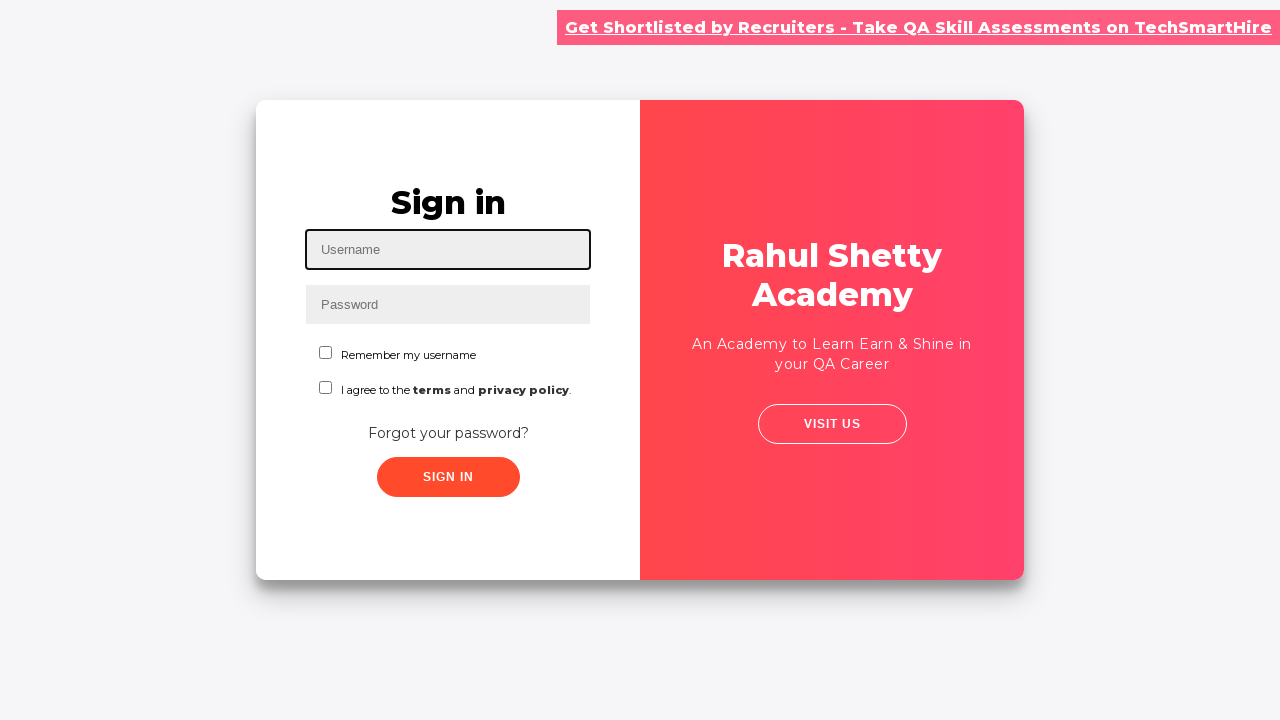